Scrolls to a table on the page and verifies table structure by counting rows and columns, then retrieves text from a specific row

Starting URL: https://rahulshettyacademy.com/AutomationPractice/

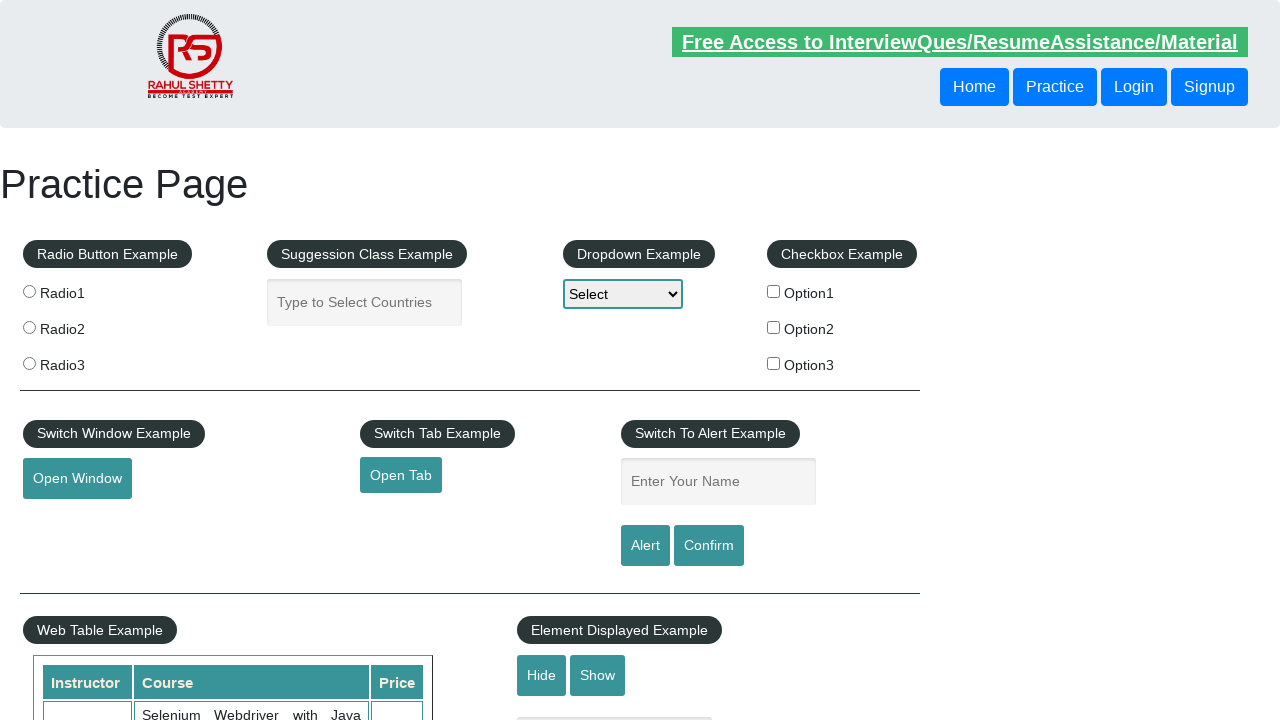

Scrolled down by 700 pixels to make table visible
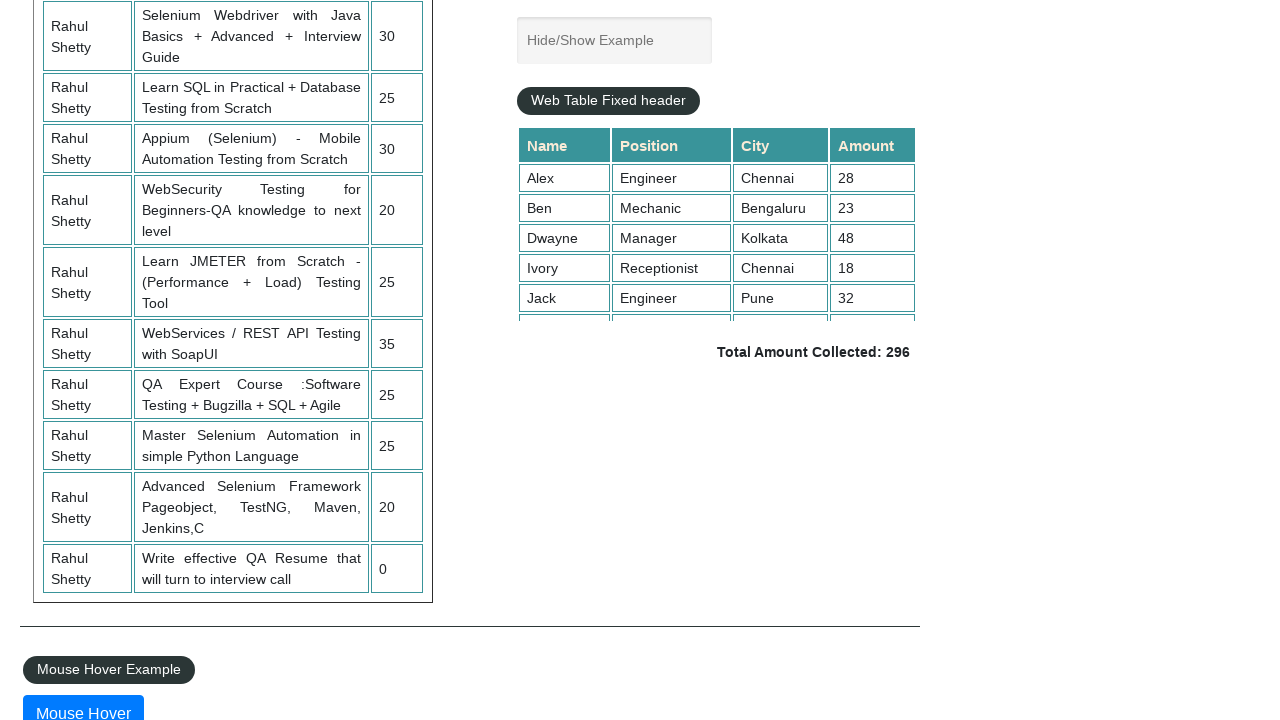

Table element loaded and is present on the page
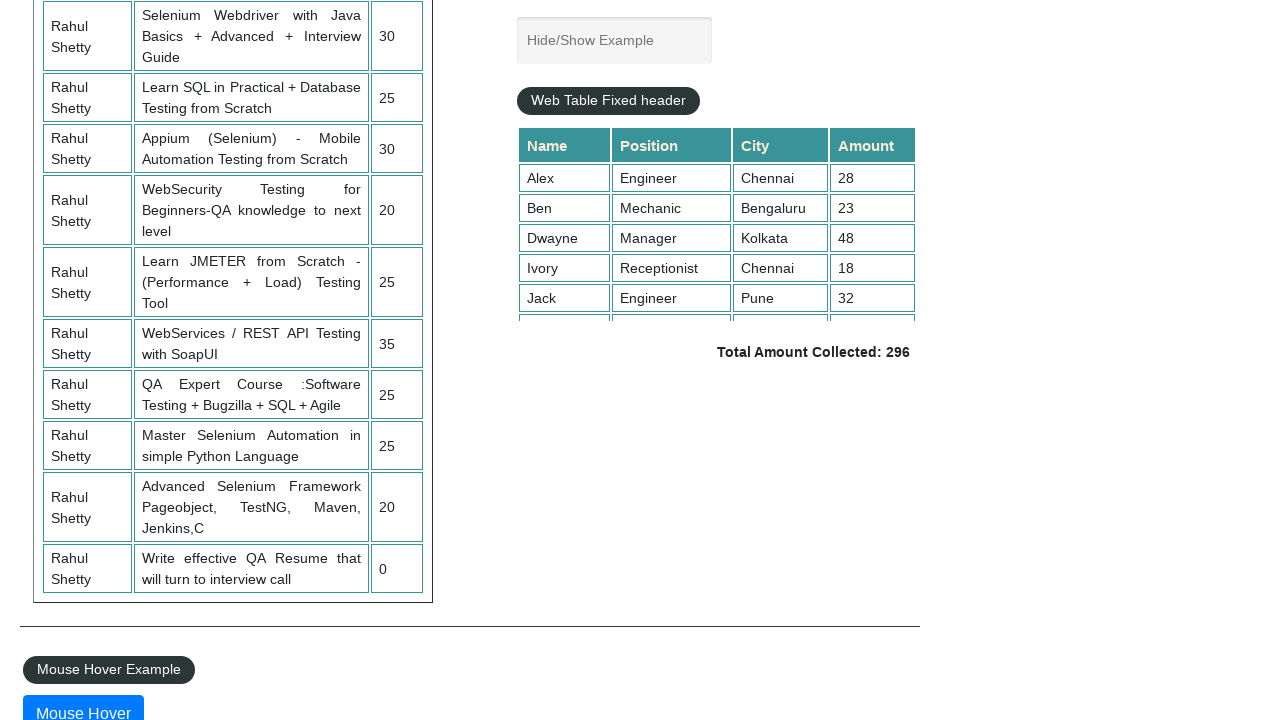

Counted total rows in table: 11
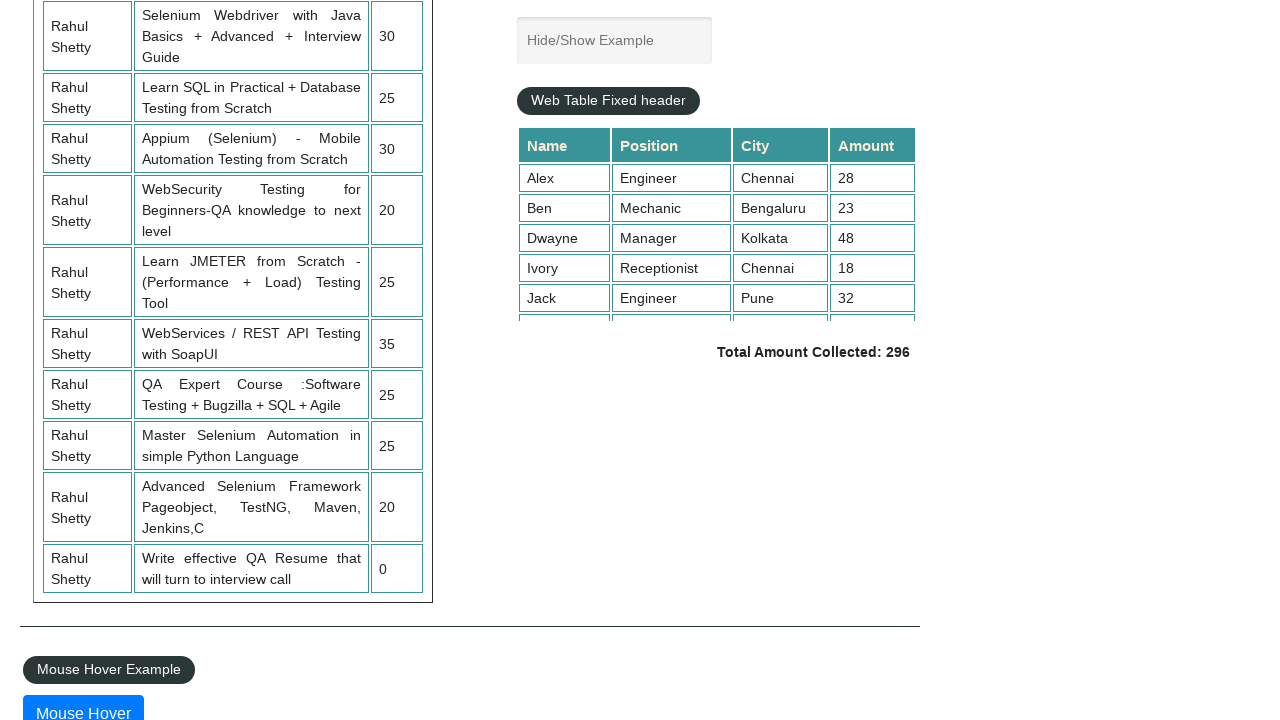

Counted total columns in table: 3
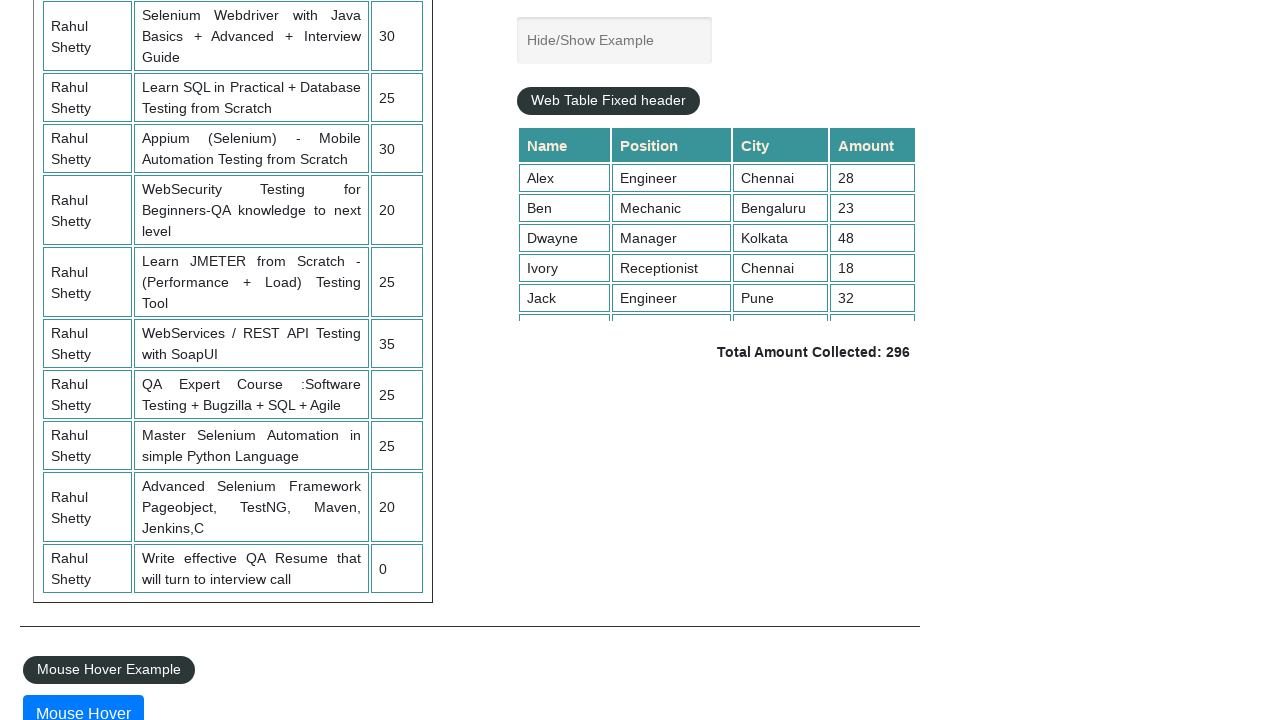

Retrieved text from second data row: 
                            Rahul Shetty
                            Learn SQL in Practical + Database Testing from Scratch
                            25
                        
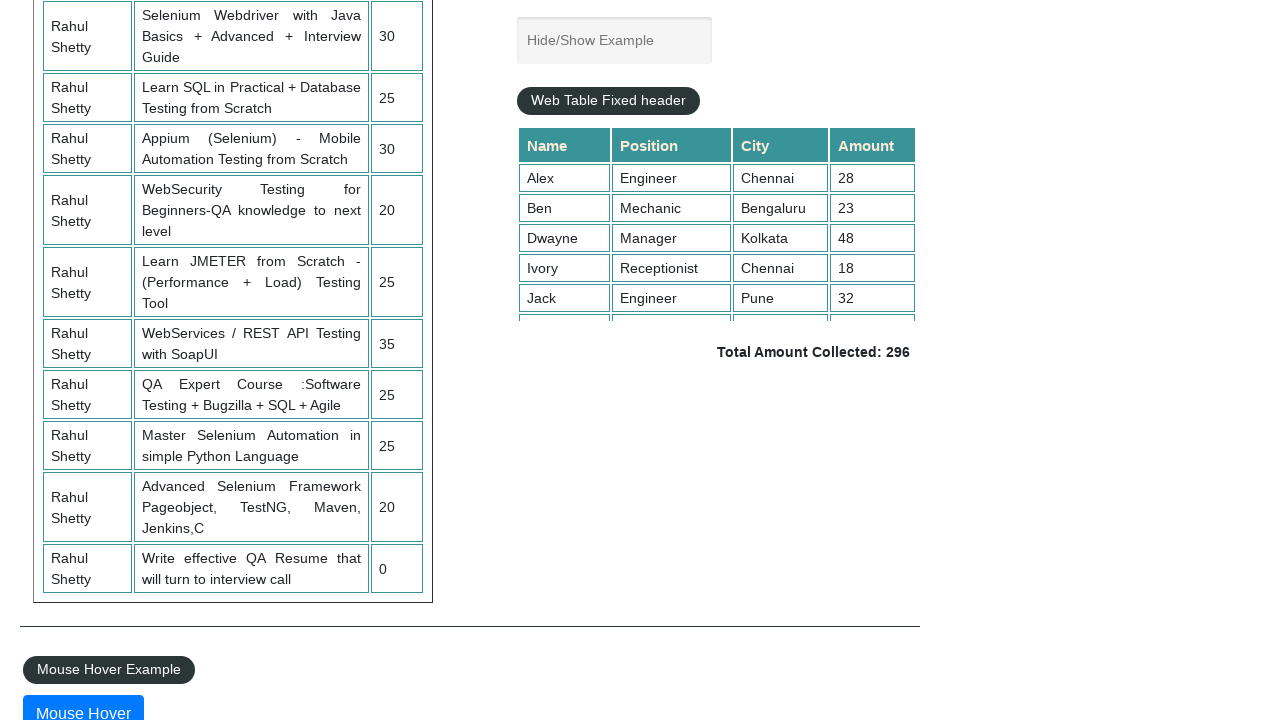

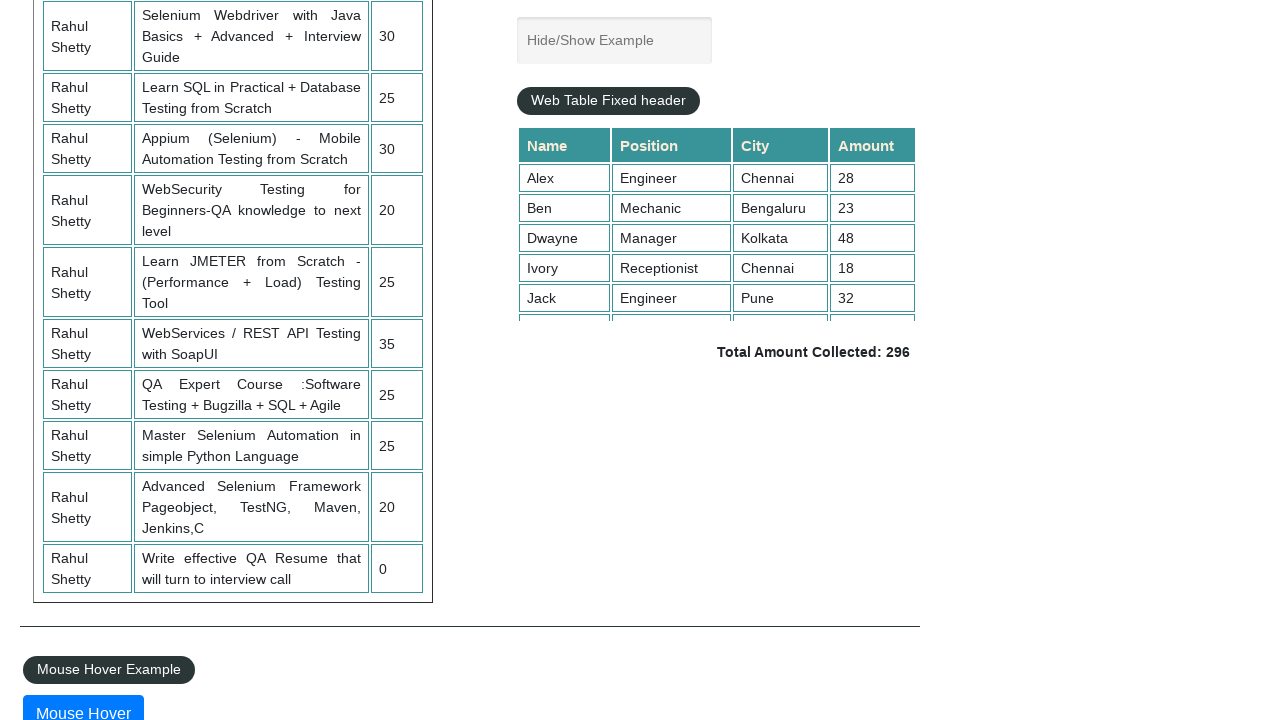